Tests checkbox functionality by navigating to the checkboxes page, clicking both checkboxes to toggle their states, and verifying the checkbox states are correctly changed.

Starting URL: http://the-internet.herokuapp.com/

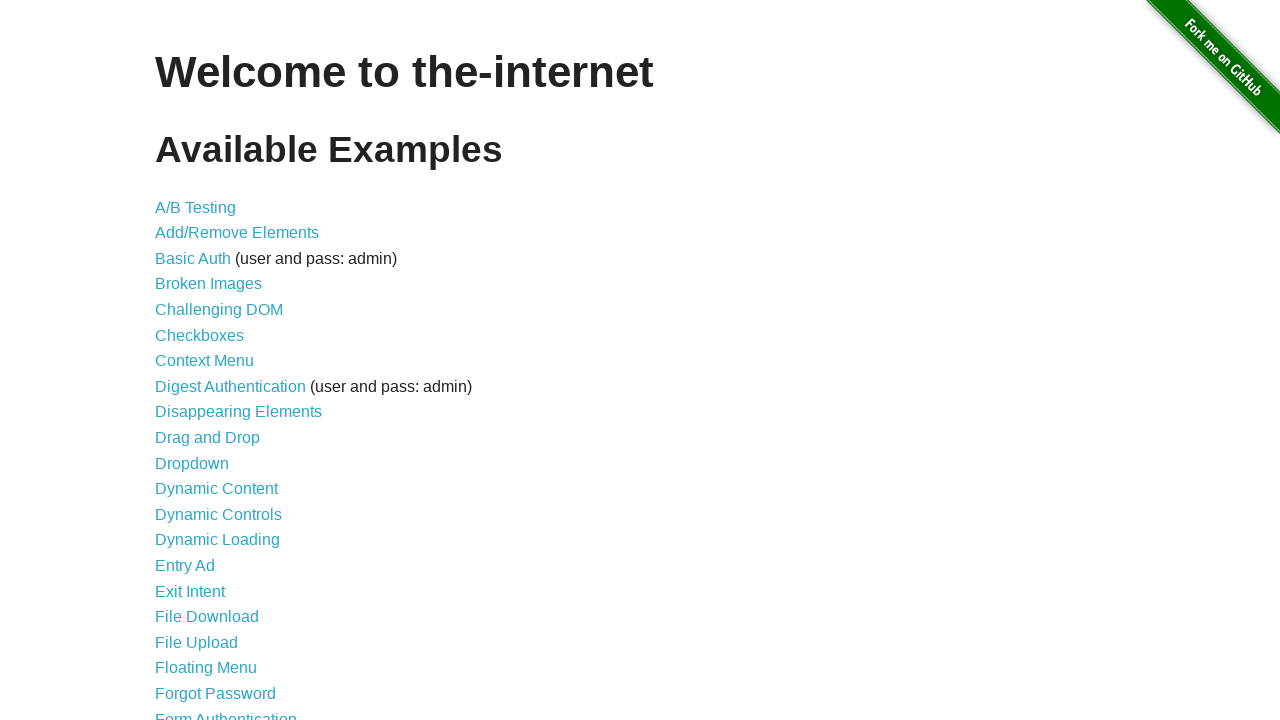

Clicked on checkboxes exercises link at (200, 335) on #content > ul > li:nth-child(6) > a
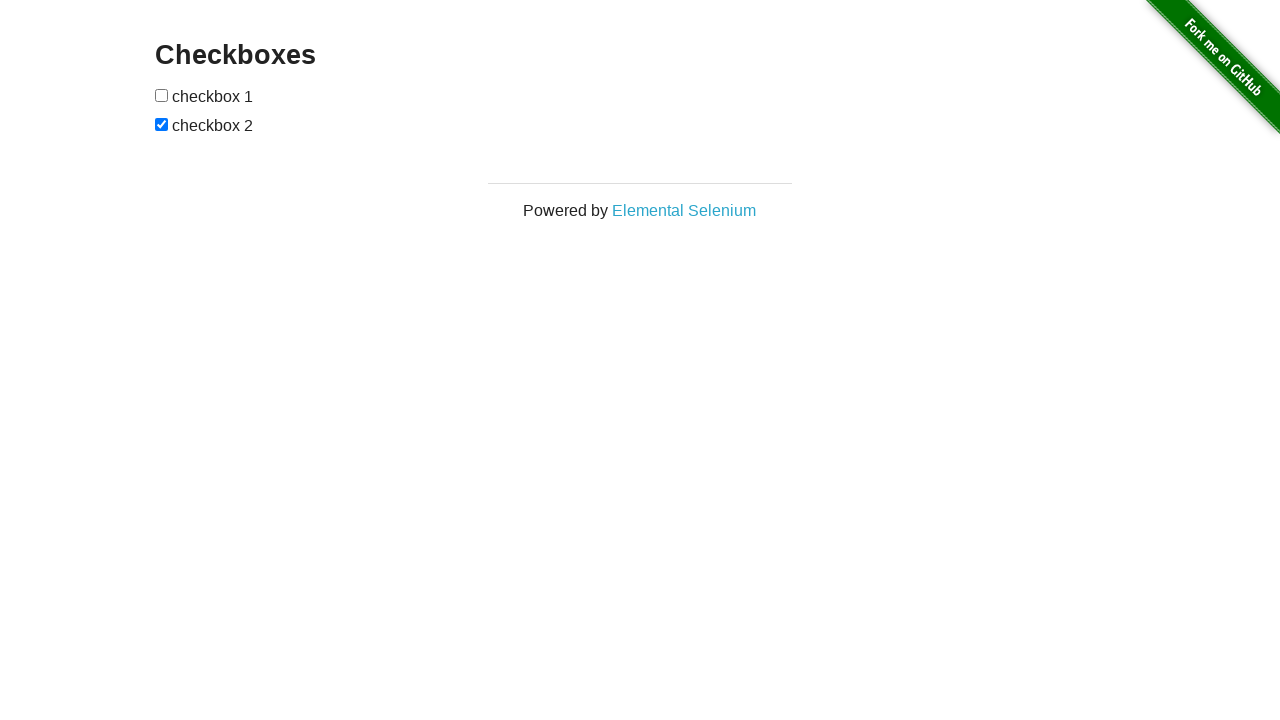

Checkboxes page loaded
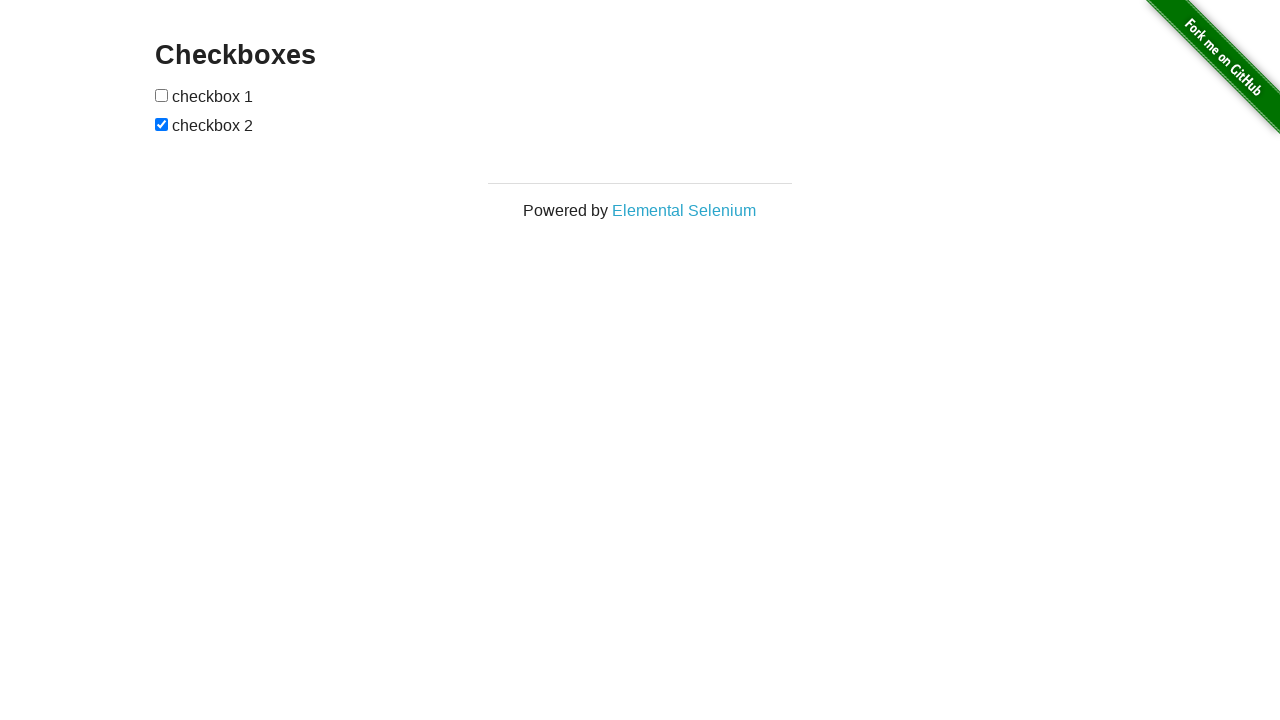

Clicked checkbox 1 to toggle it to checked state at (162, 95) on #checkboxes > input[type=checkbox]:nth-child(1)
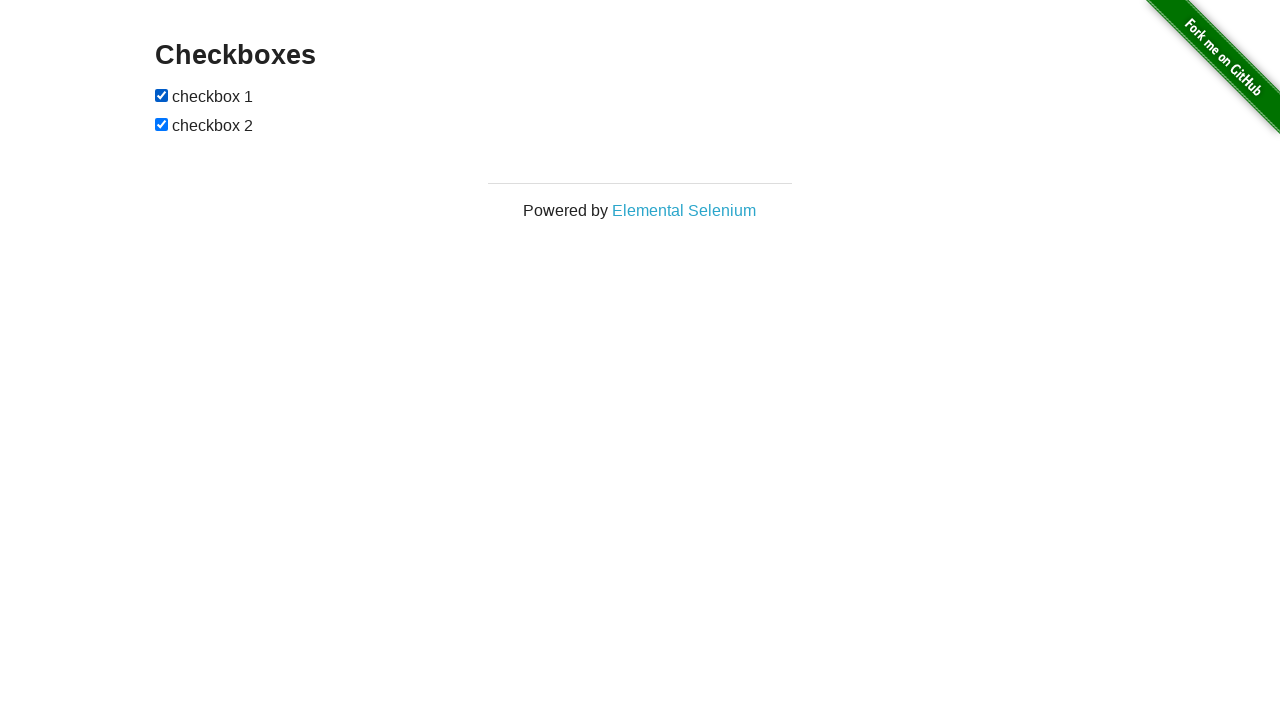

Clicked checkbox 2 to toggle it to unchecked state at (162, 124) on #checkboxes > input[type=checkbox]:nth-child(3)
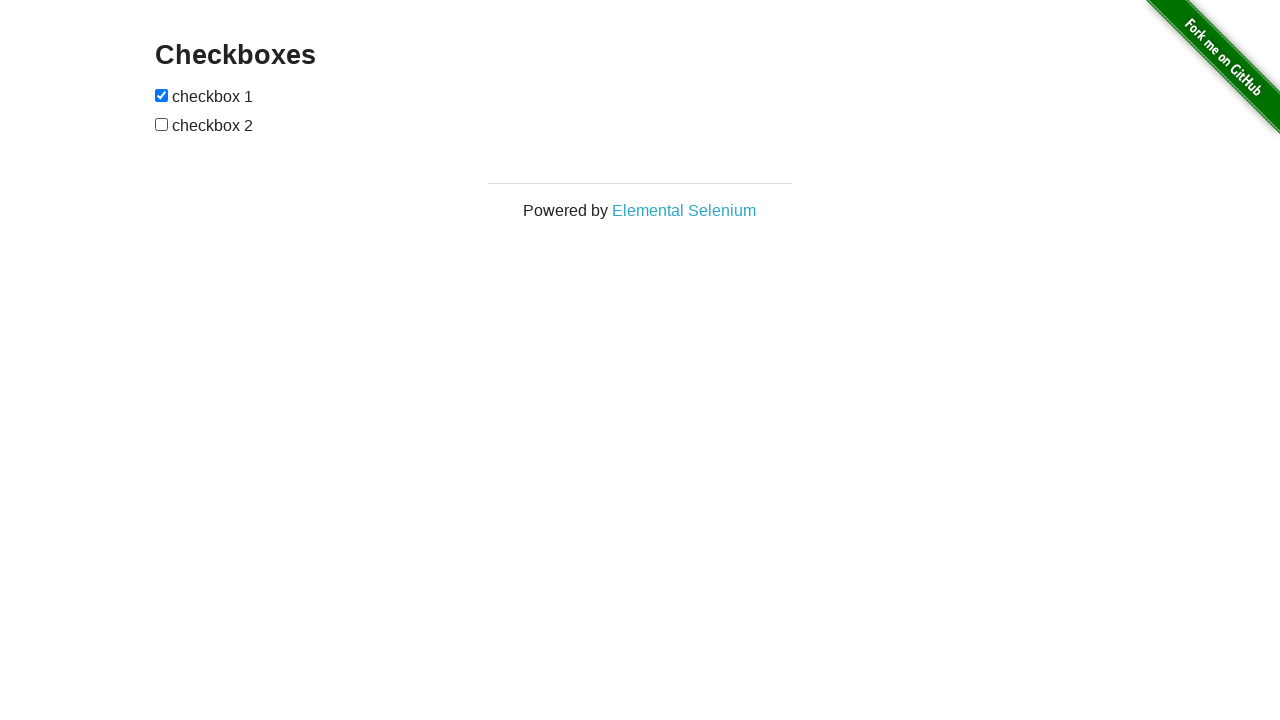

Located checkbox 1 for verification
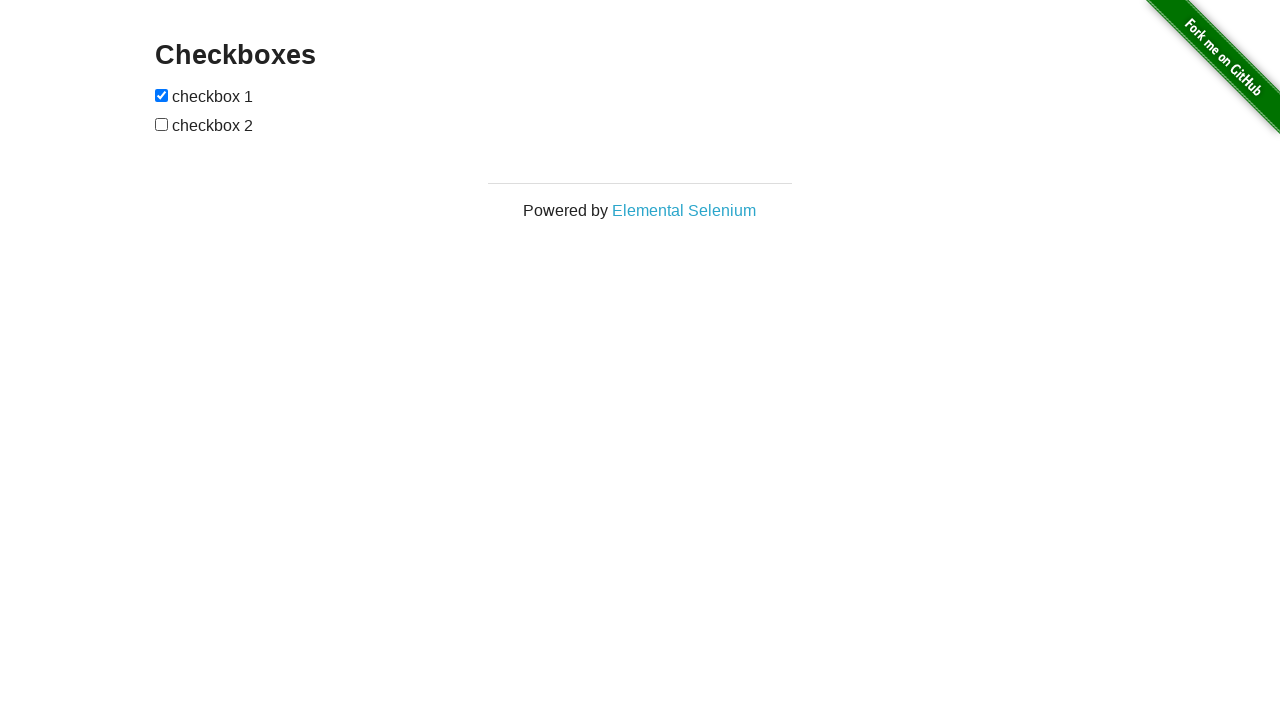

Verified that checkbox 1 is checked
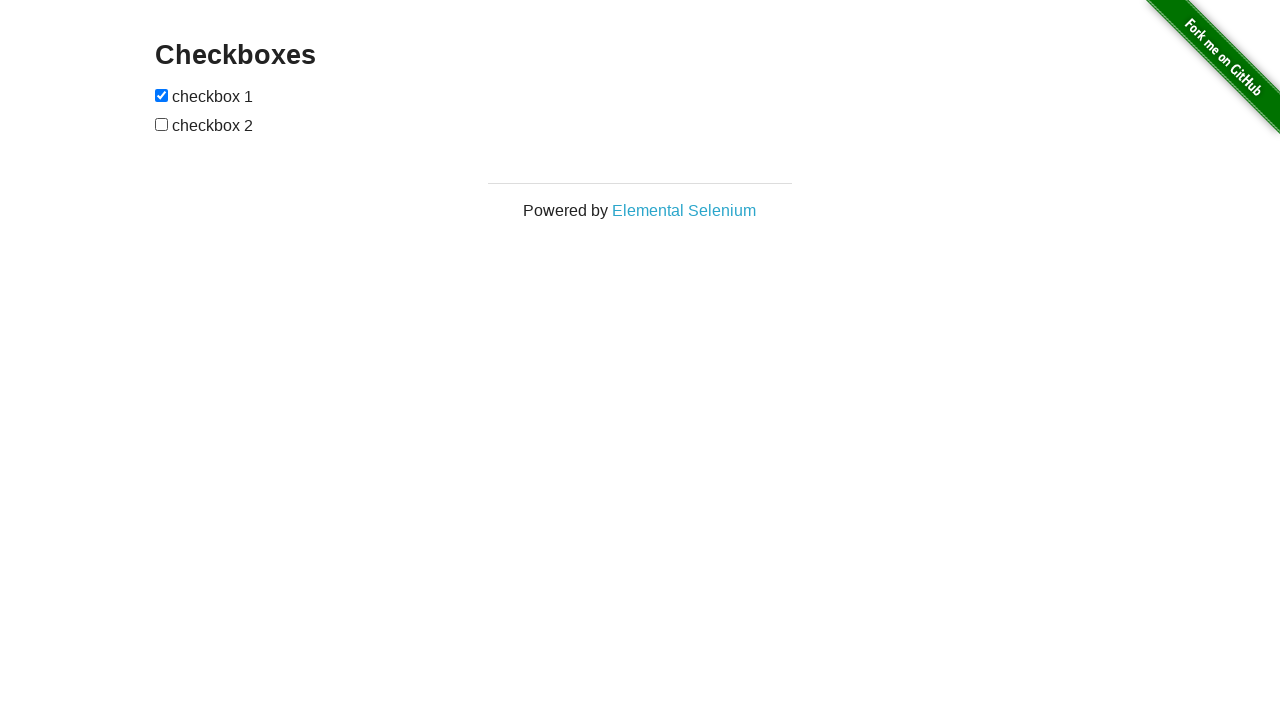

Located checkbox 2 for verification
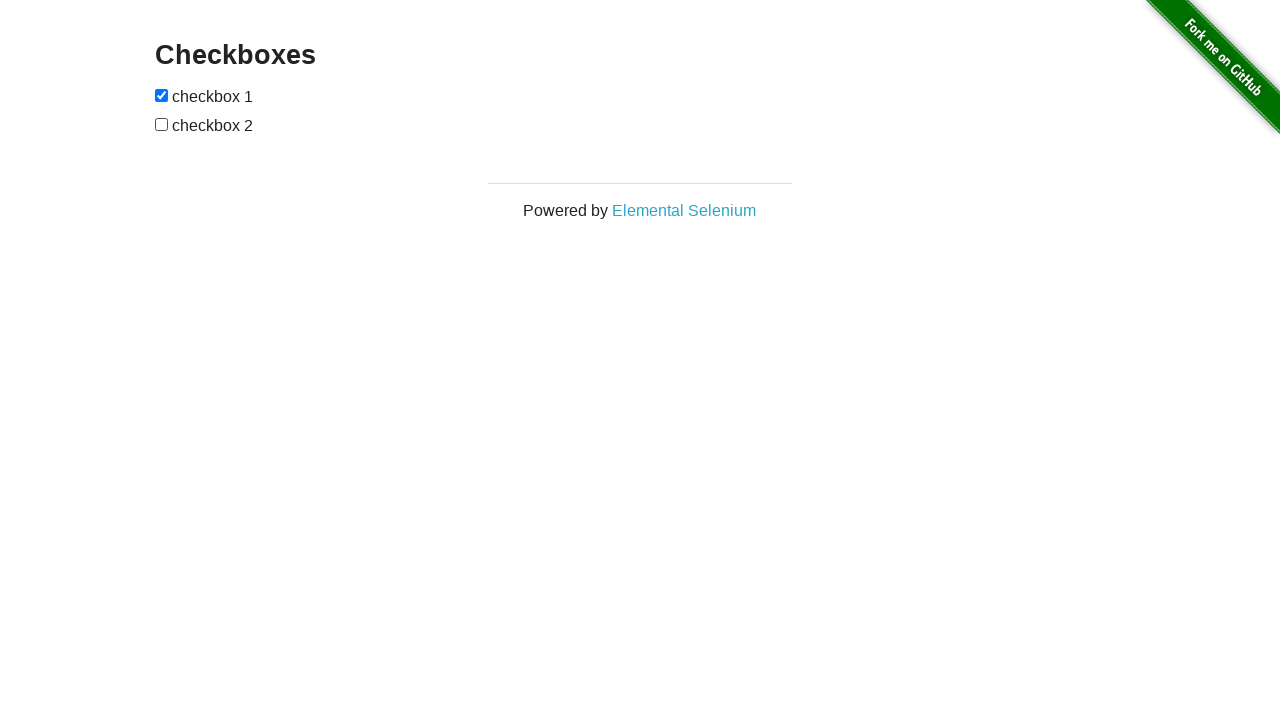

Verified that checkbox 2 is unchecked
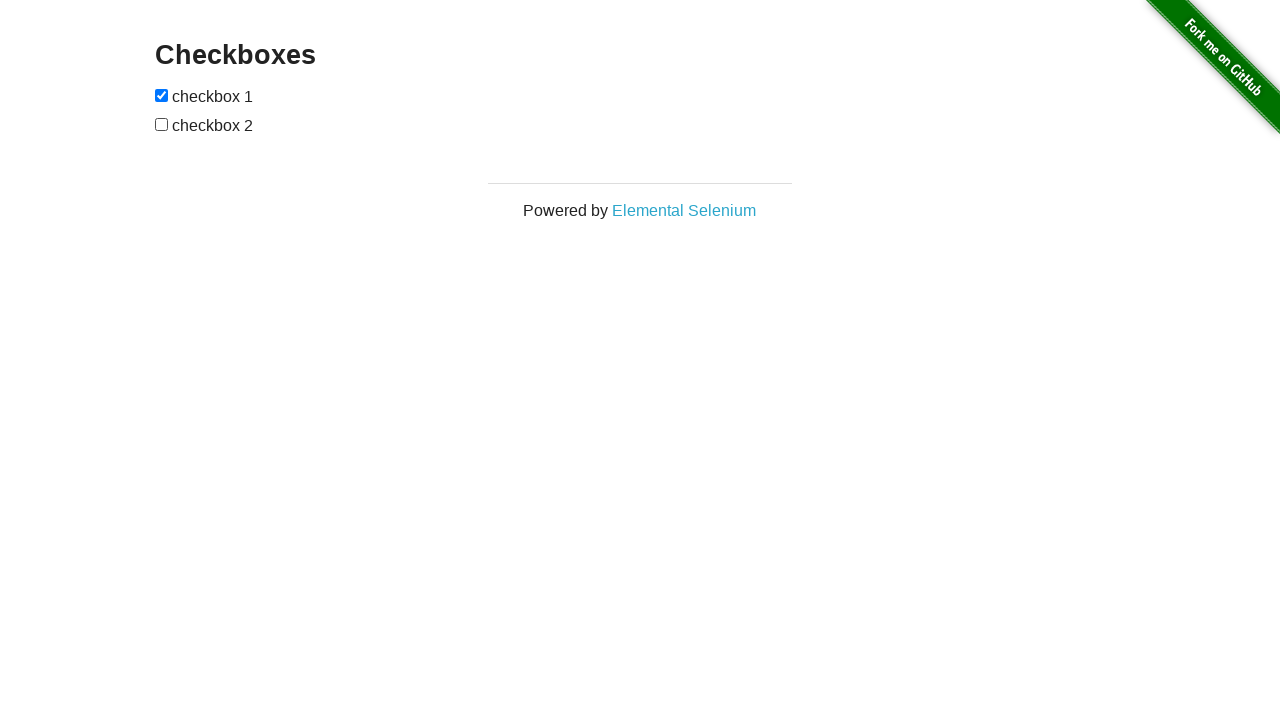

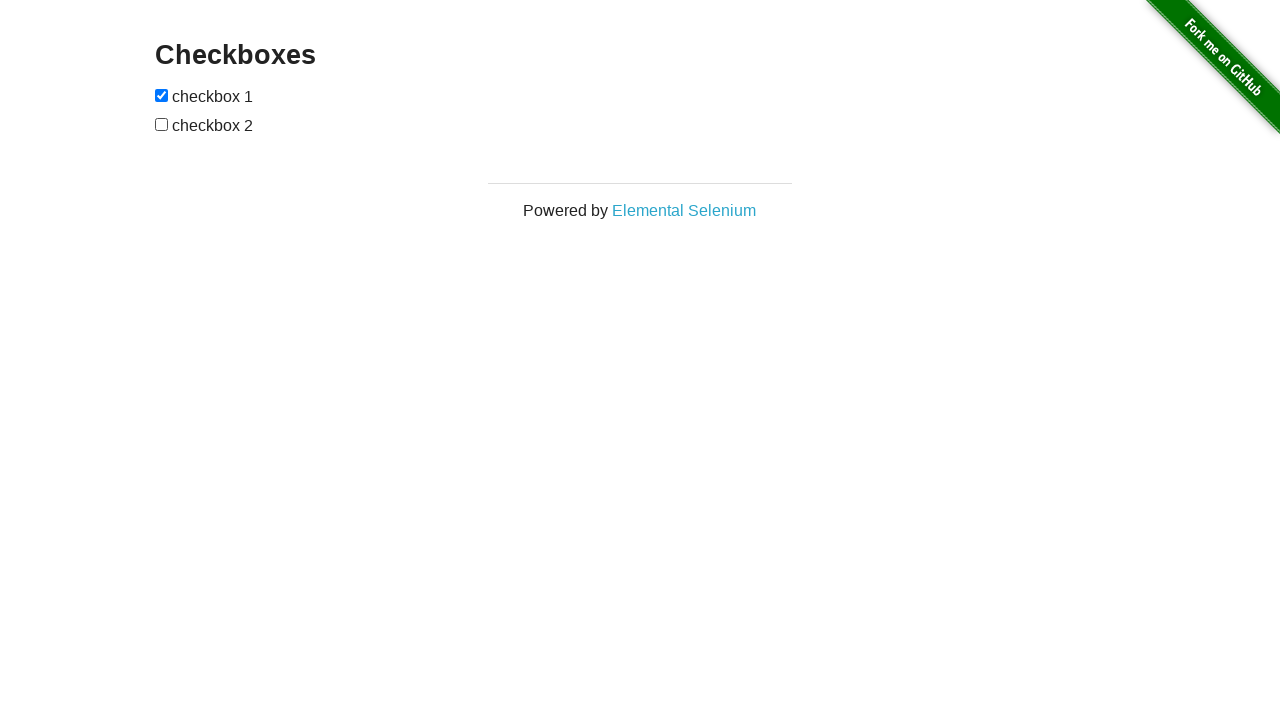